Tests successful contact form submission by filling in forename, email, and message fields with valid data and verifying the success message appears.

Starting URL: http://jupiter.cloud.planittesting.com

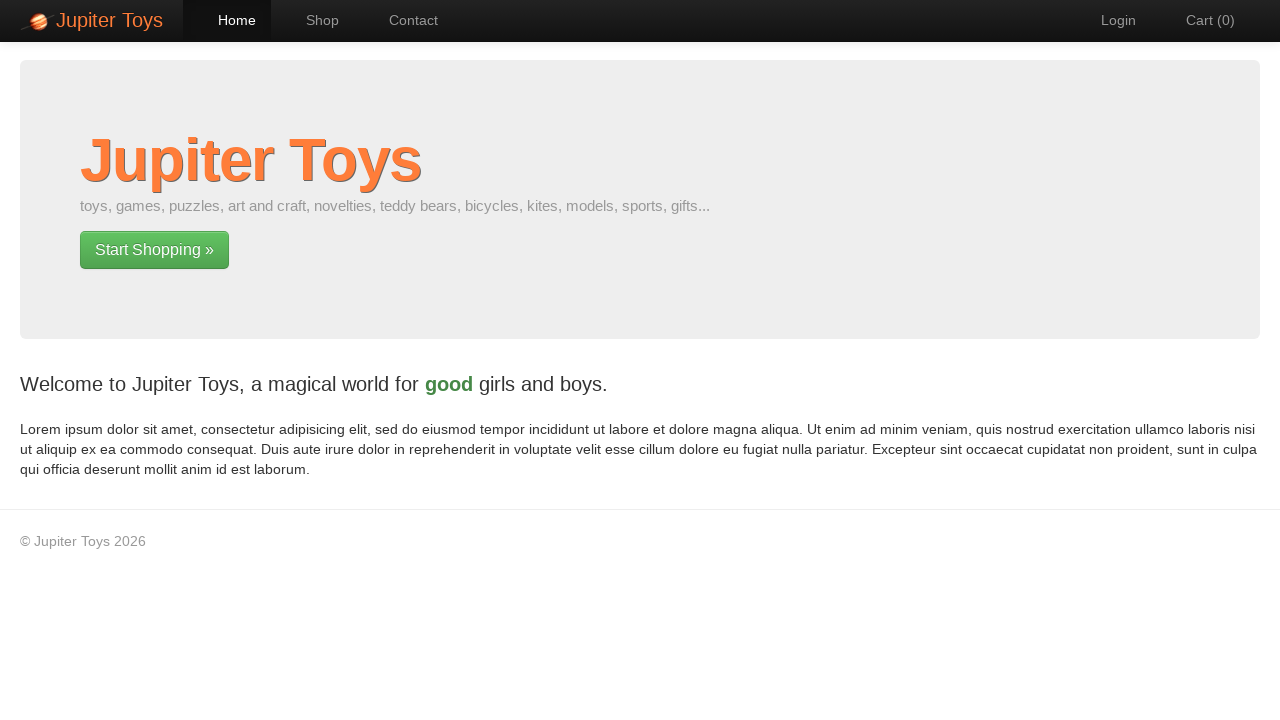

Clicked on Contact link at (404, 20) on a:has-text('Contact')
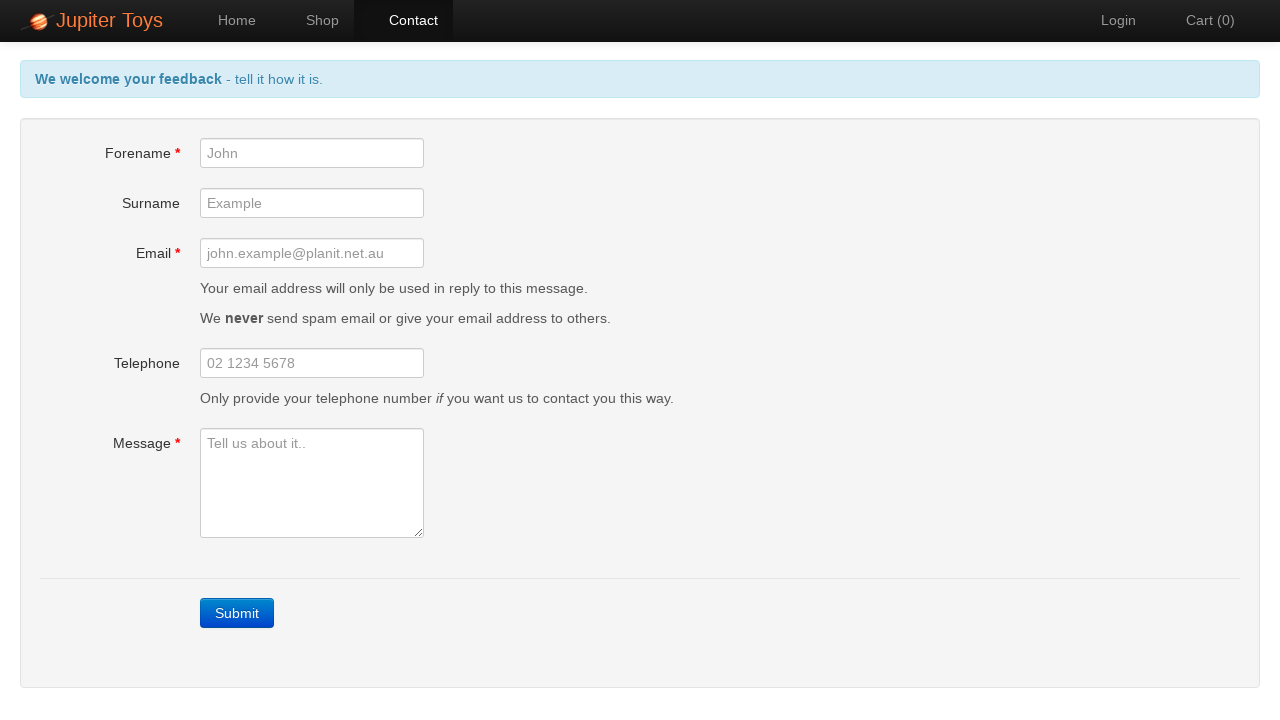

Filled forename field with 'Marcus' on #forename
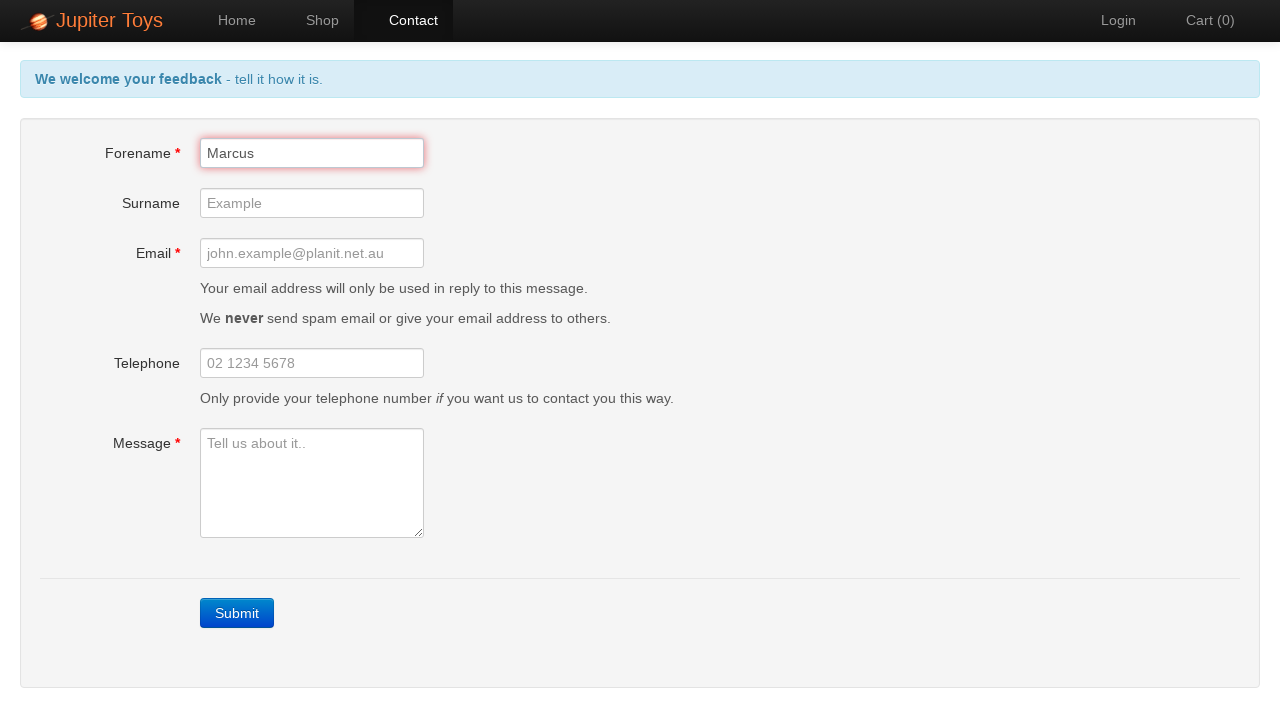

Filled email field with 'marcus.chen@example.com' on #email
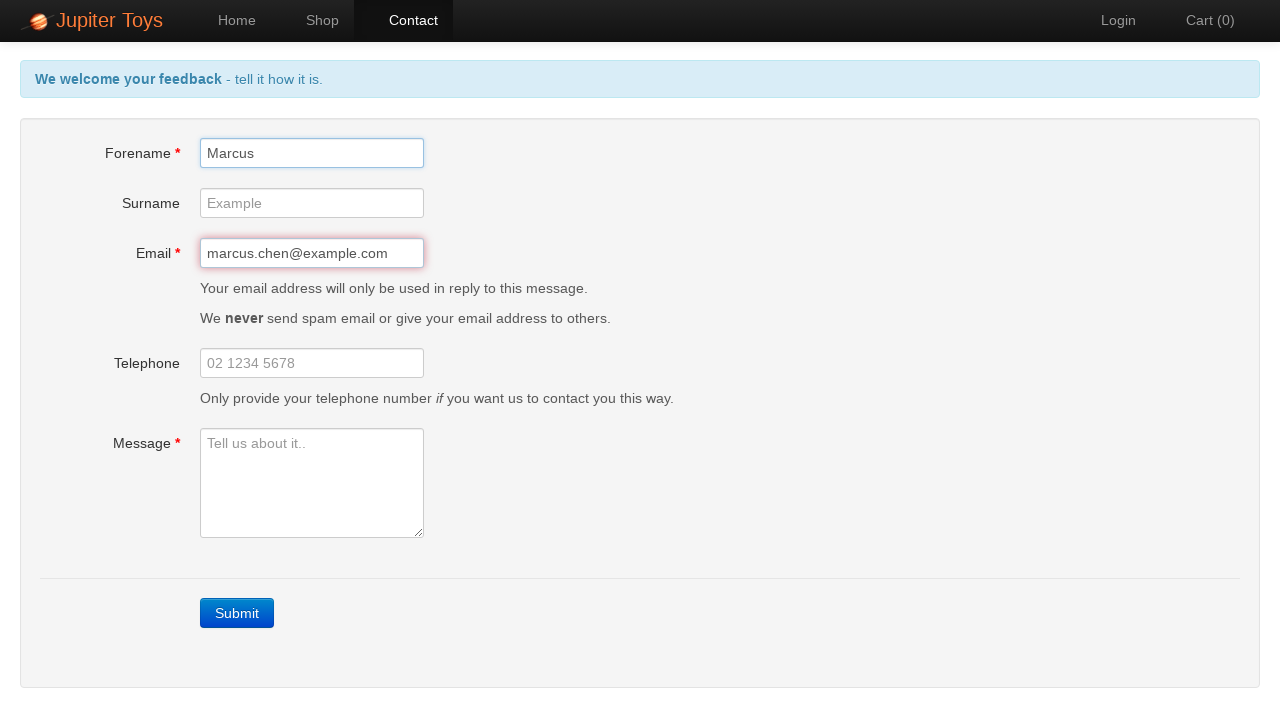

Filled message field with 'I enjoy shopping on this website' on #message
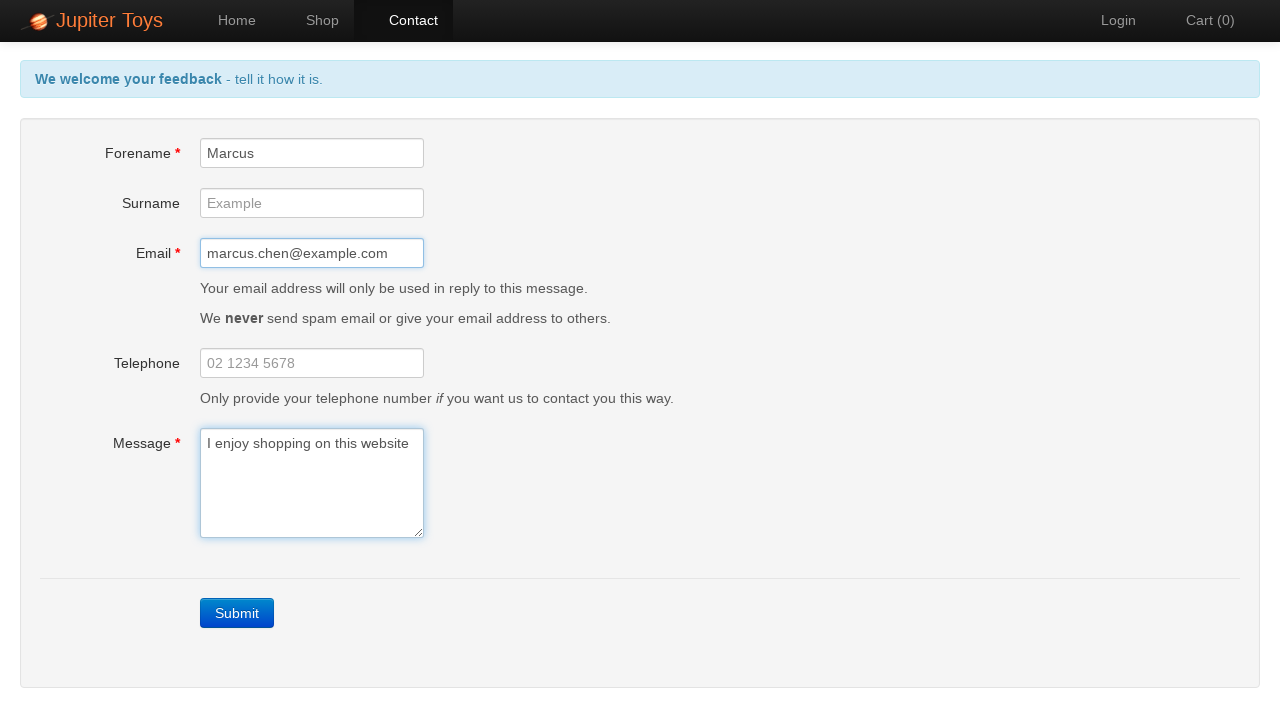

Clicked Submit button to send contact form at (237, 613) on a:has-text('Submit')
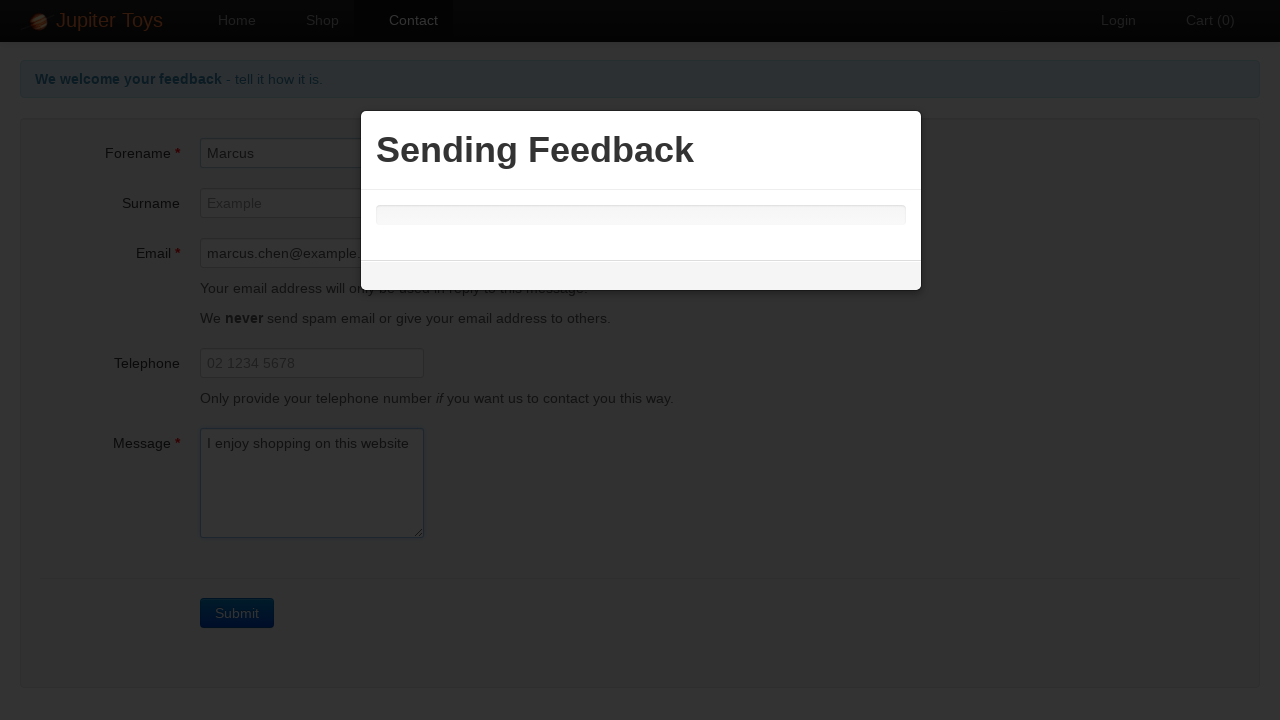

Success message appeared confirming form submission
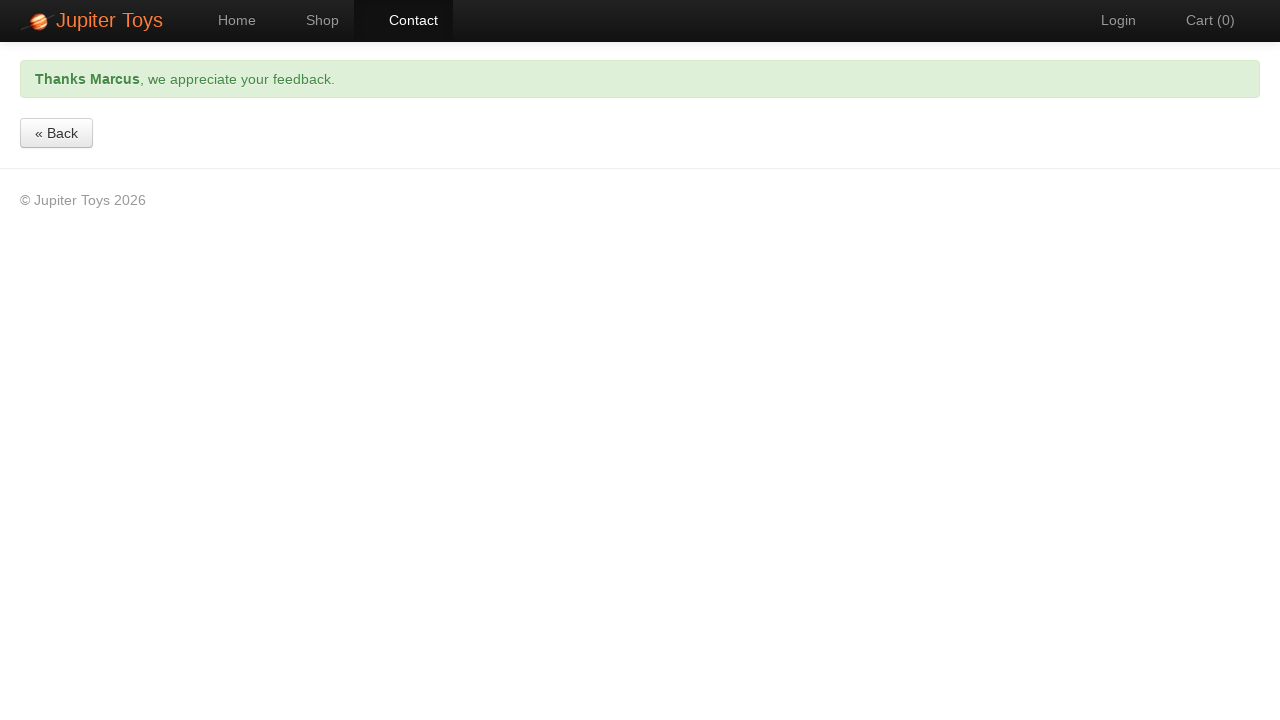

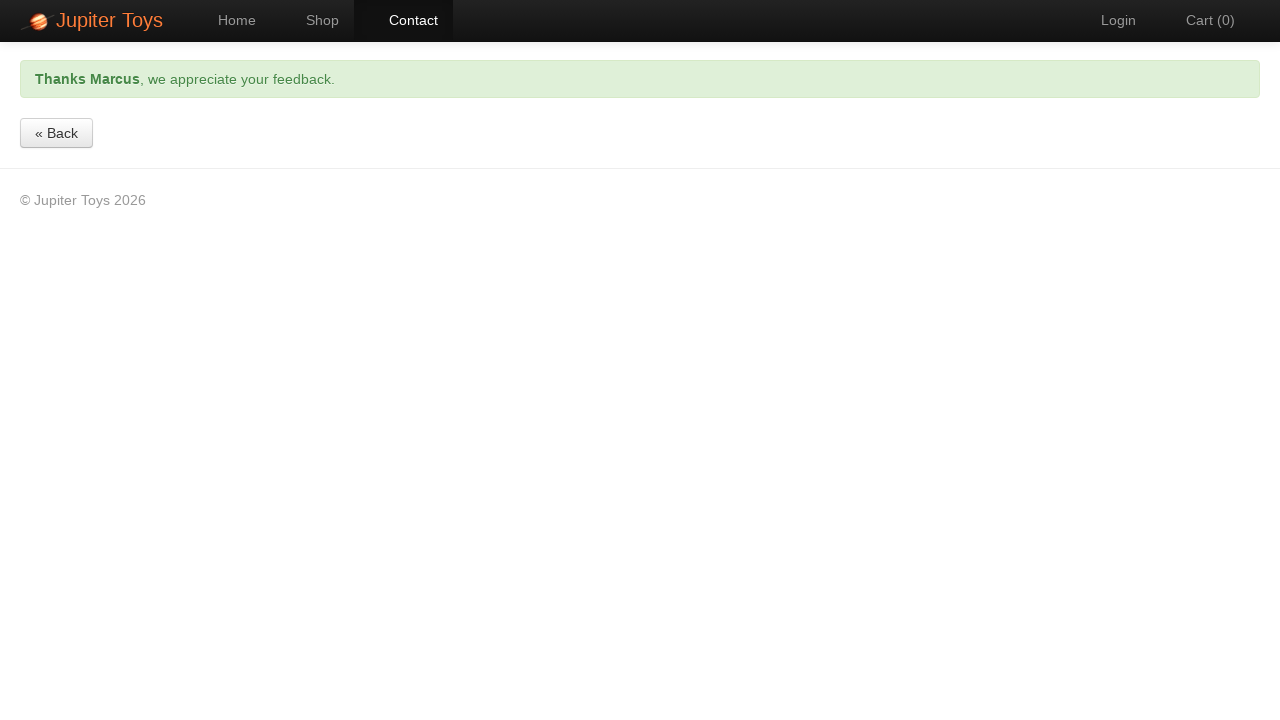